Tests right-click context menu functionality by performing a context click on an element, selecting "Paste" from the menu, and handling the resulting alert dialog

Starting URL: https://swisnl.github.io/jQuery-contextMenu/demo.html

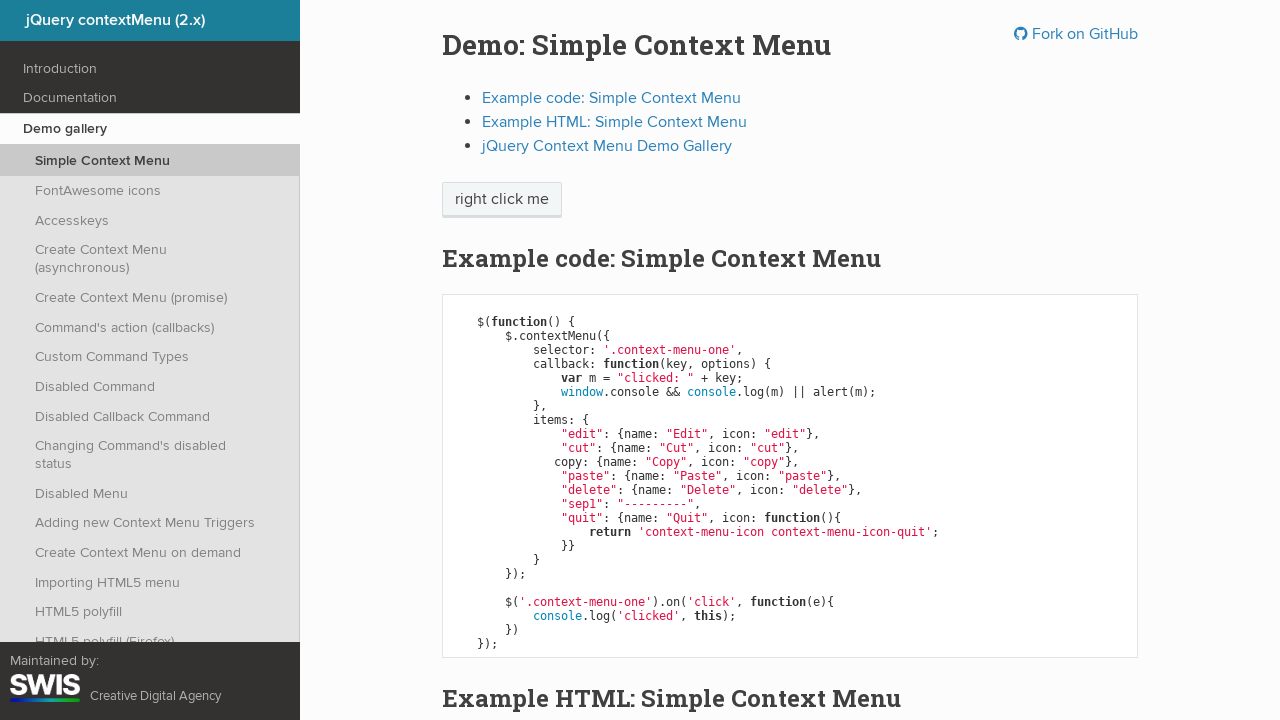

Right-clicked on 'right click me' element to open context menu at (502, 200) on //span[text()='right click me']
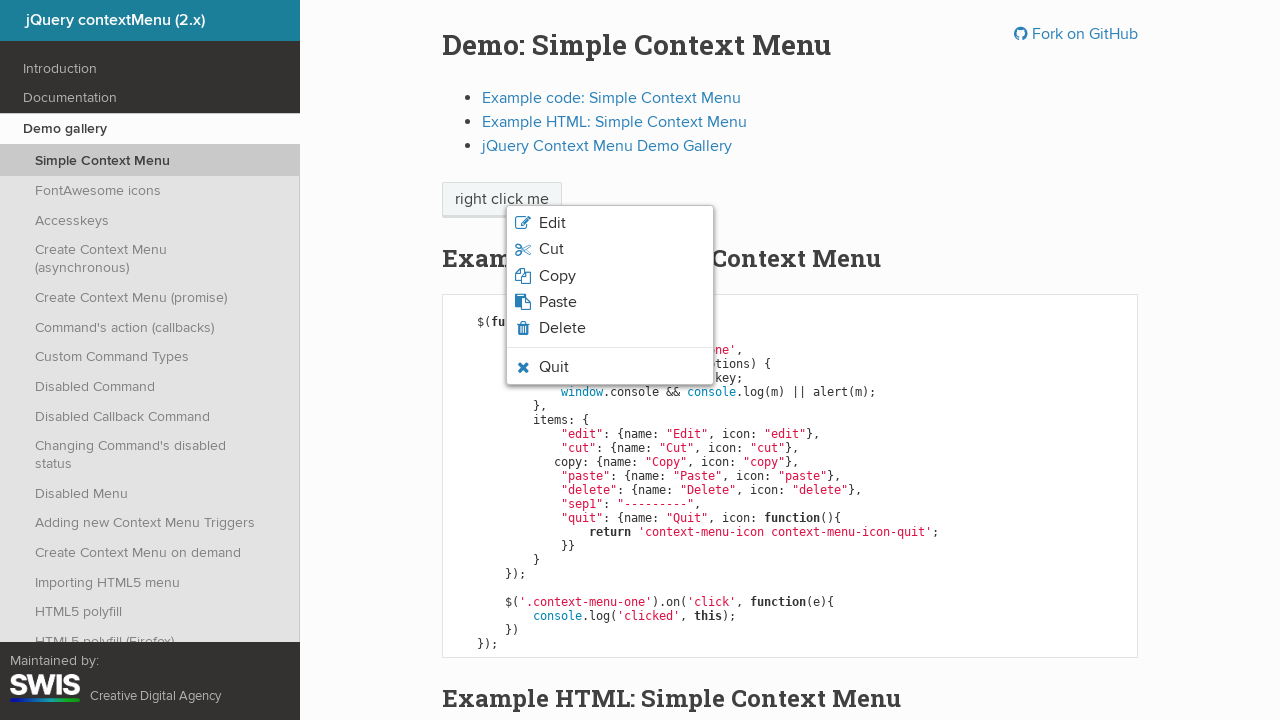

Clicked 'Paste' option from context menu at (558, 302) on xpath=//ul//li//span[text()='Paste']
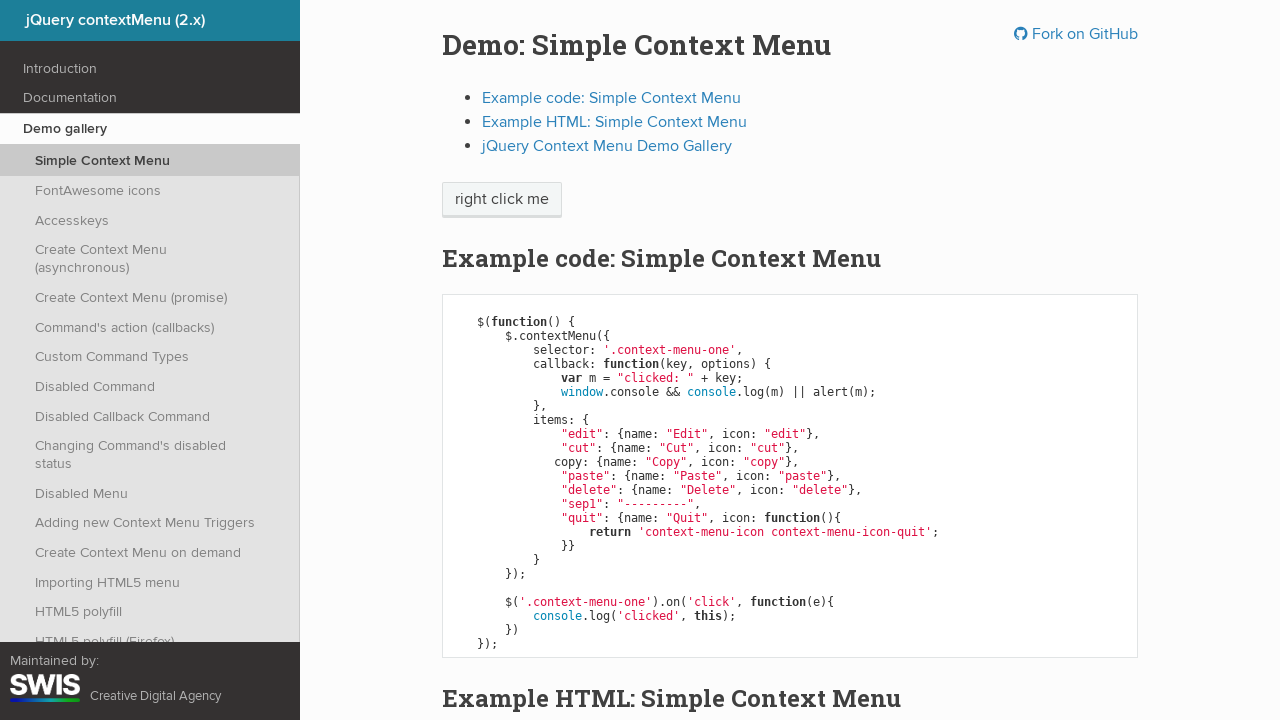

Set up dialog handler to accept alert
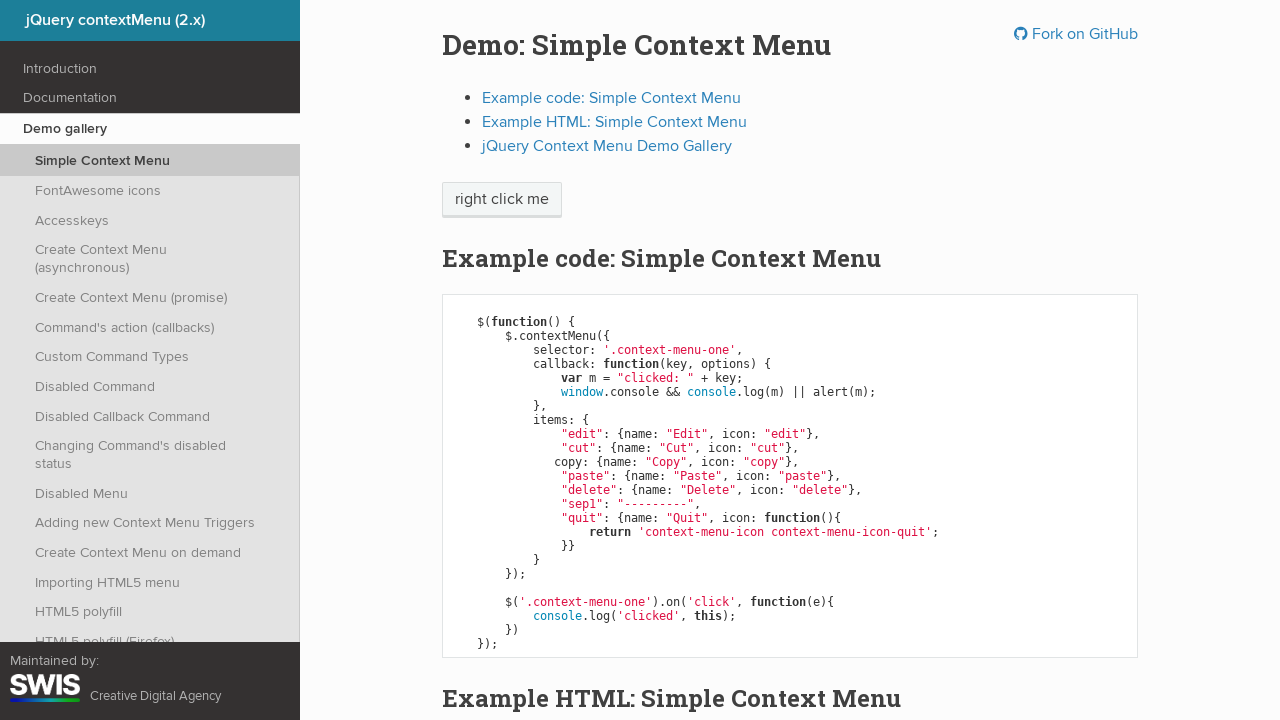

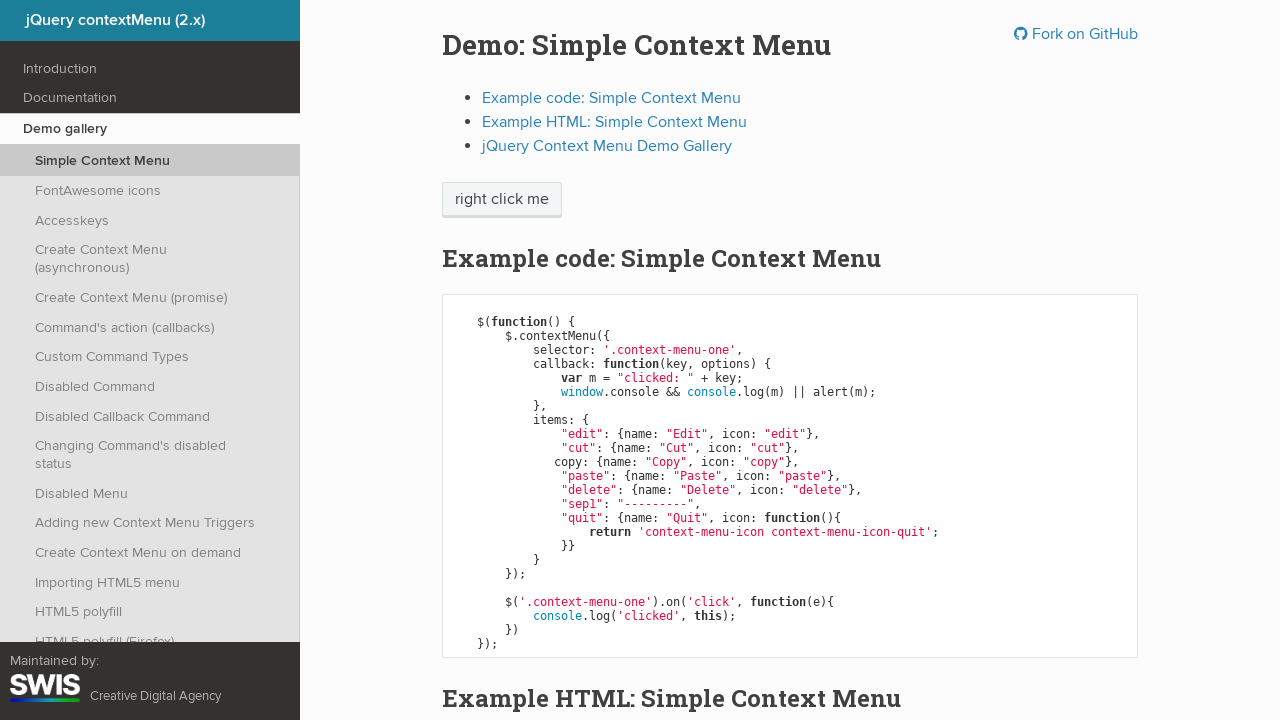